Tests multiple windows functionality by opening random number of new windows

Starting URL: https://the-internet.herokuapp.com/

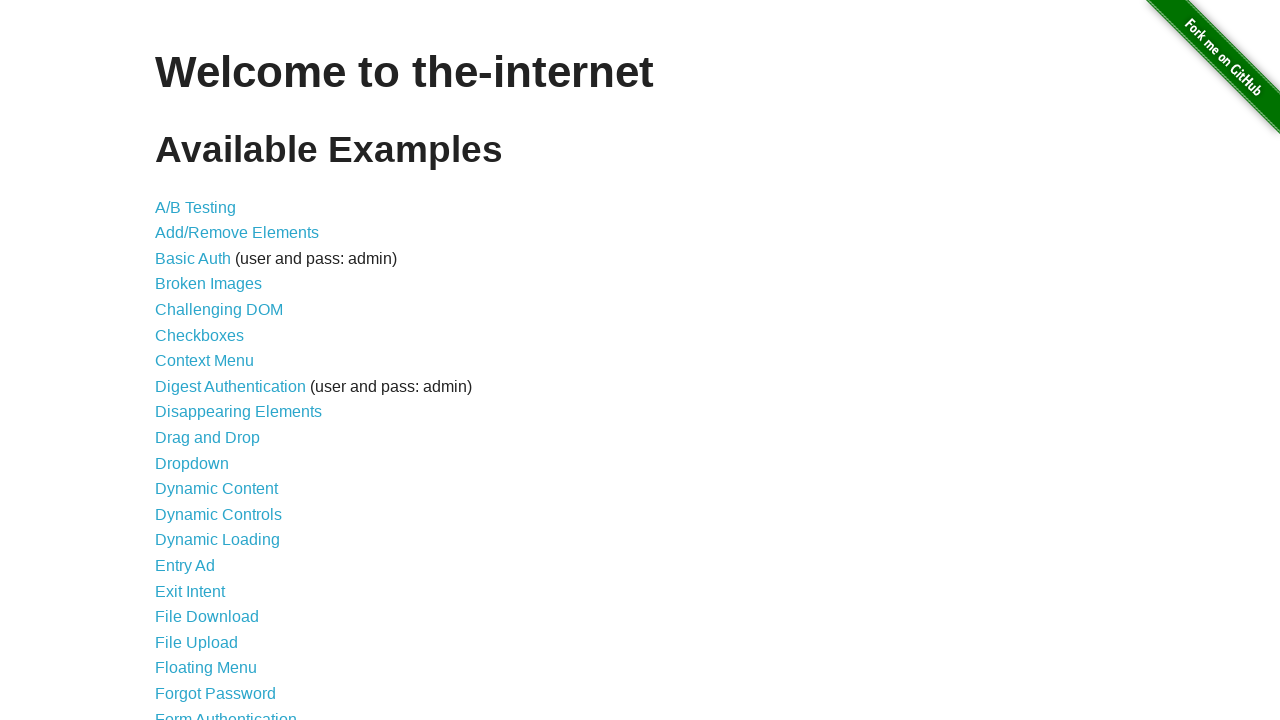

Clicked on 'Multiple Windows' link at (218, 369) on text='Multiple Windows'
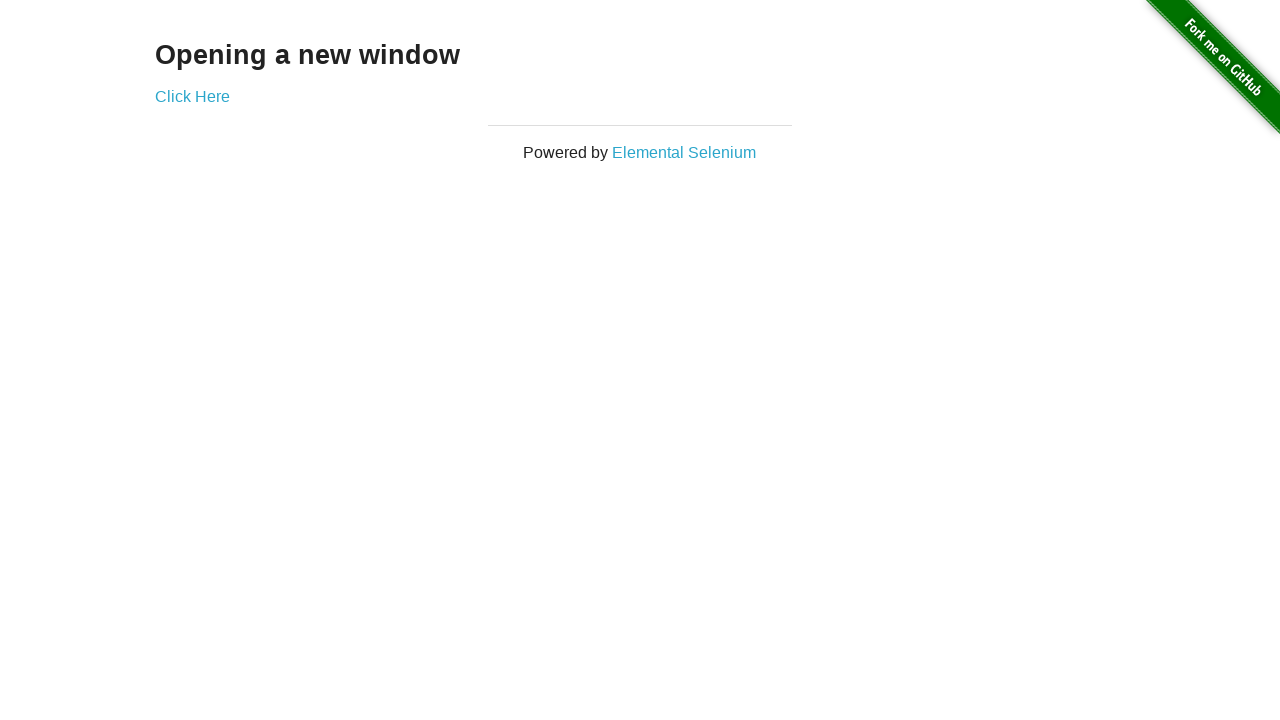

Generated random number of windows to open: 5
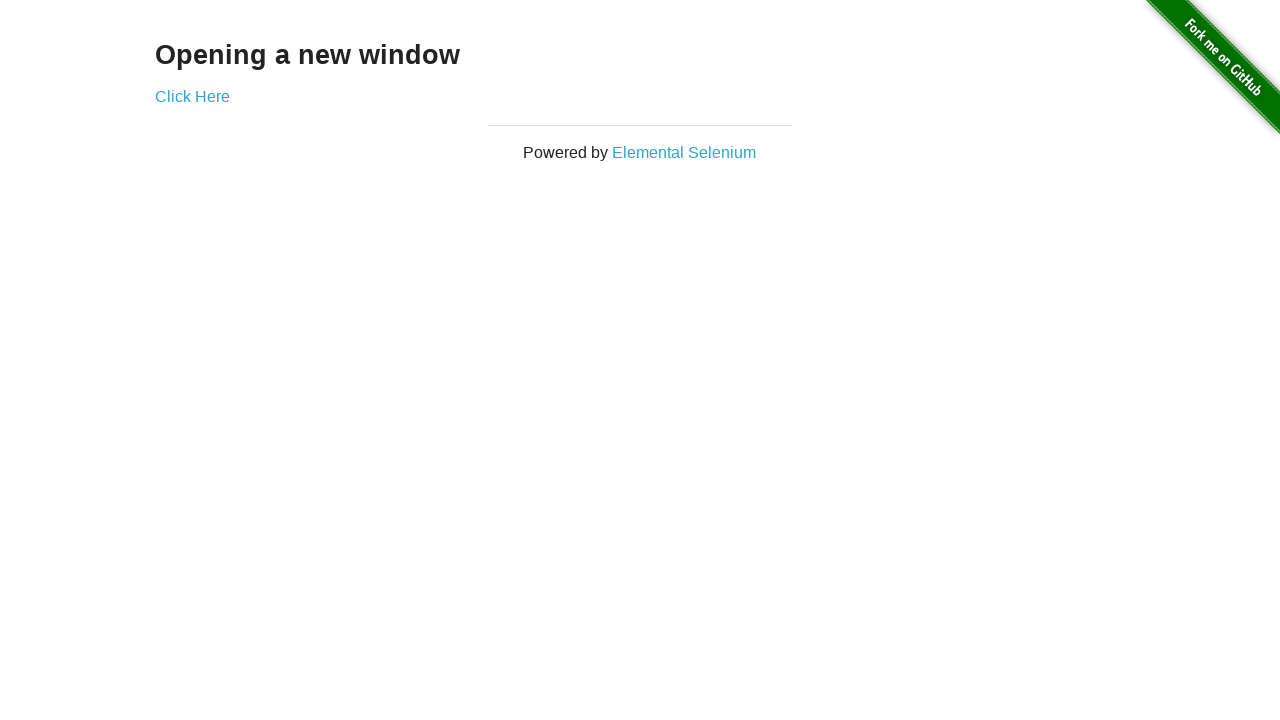

Opened new window 1 of 5 by clicking 'Click Here' link at (192, 96) on text='Click Here'
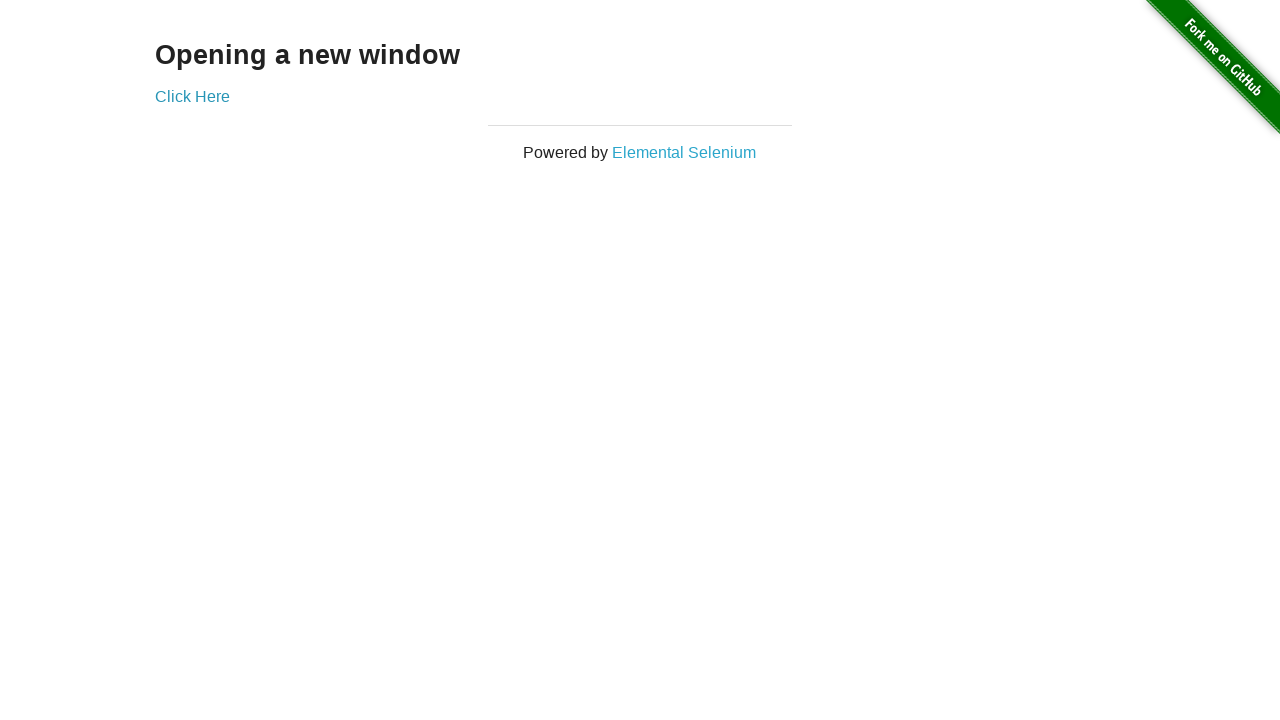

Opened new window 2 of 5 by clicking 'Click Here' link at (192, 96) on text='Click Here'
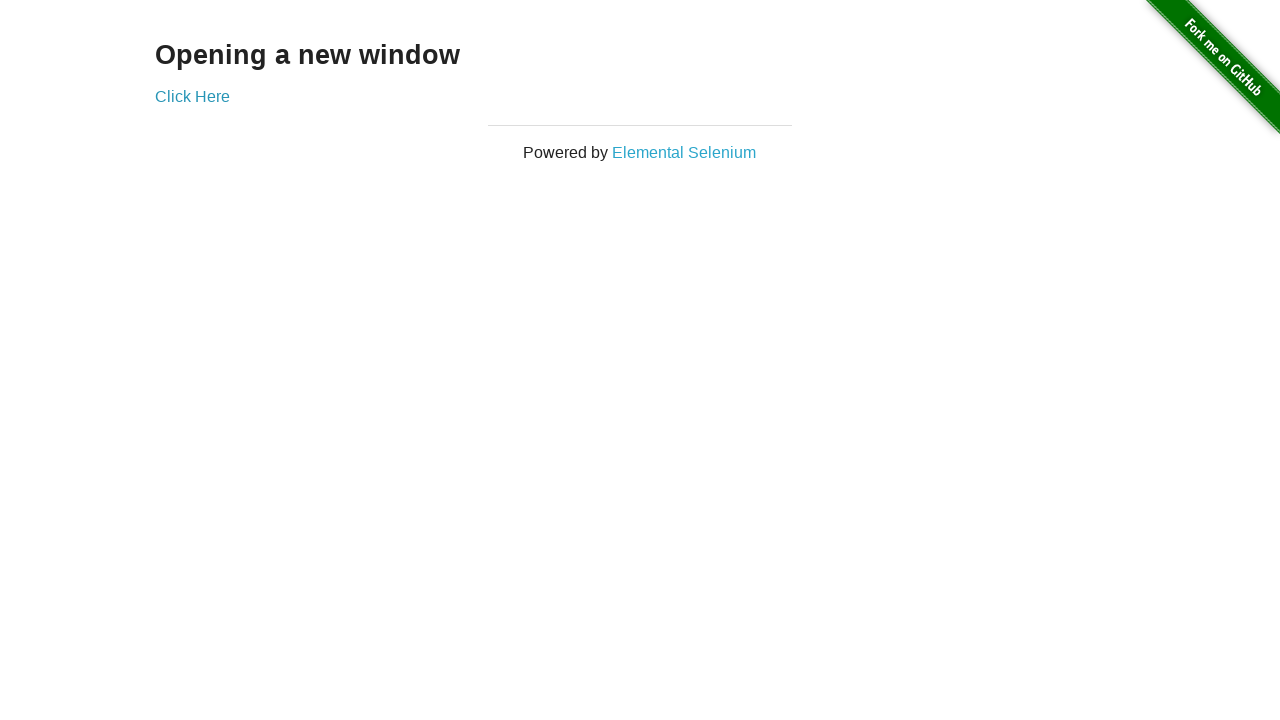

Opened new window 3 of 5 by clicking 'Click Here' link at (192, 96) on text='Click Here'
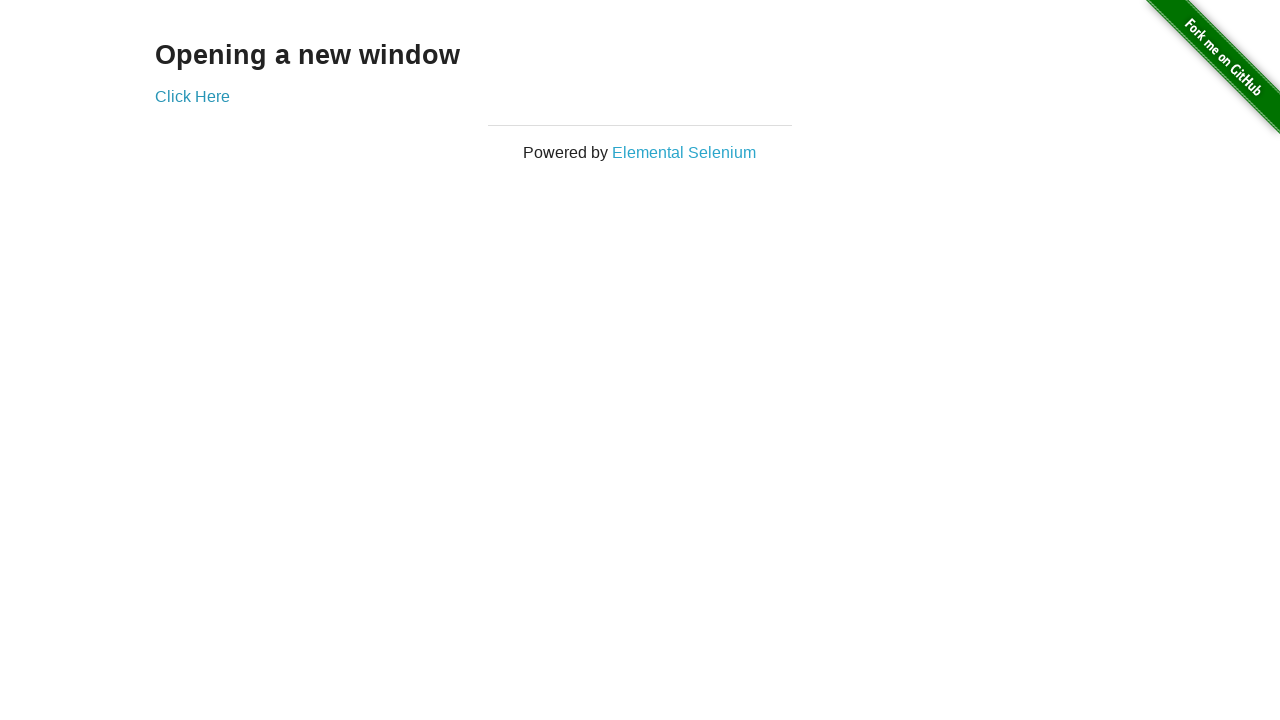

Opened new window 4 of 5 by clicking 'Click Here' link at (192, 96) on text='Click Here'
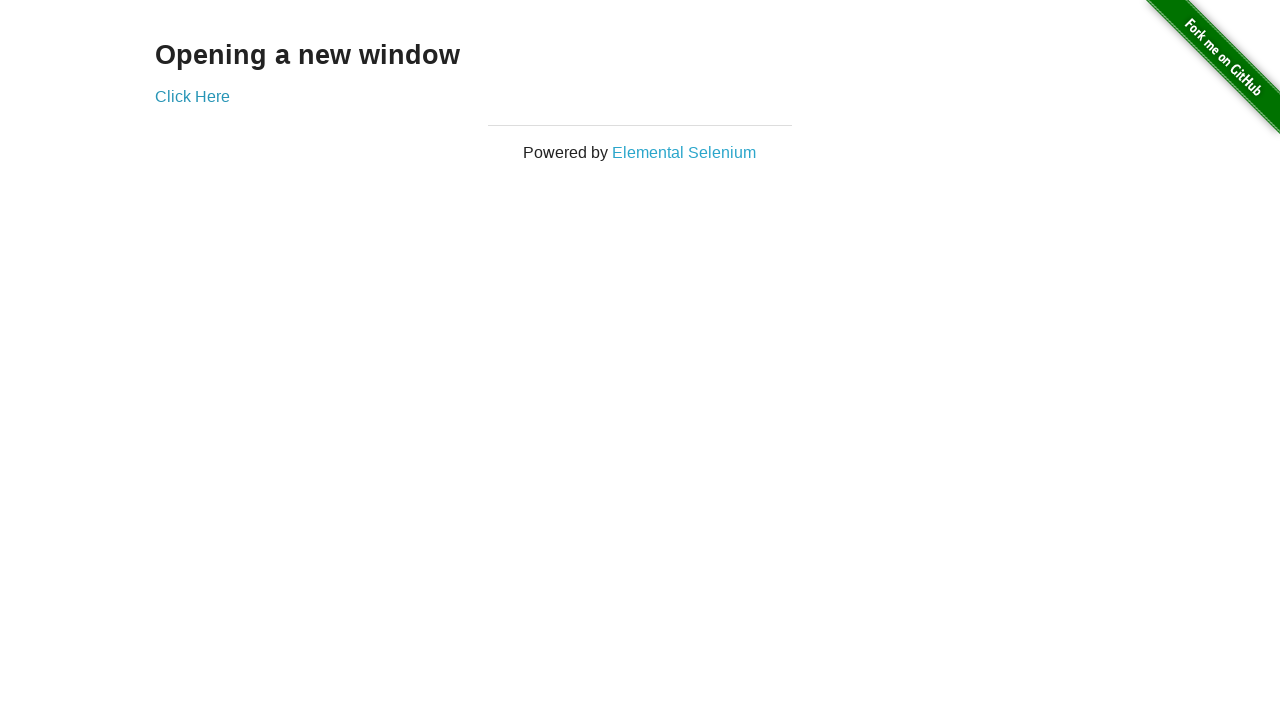

Opened new window 5 of 5 by clicking 'Click Here' link at (192, 96) on text='Click Here'
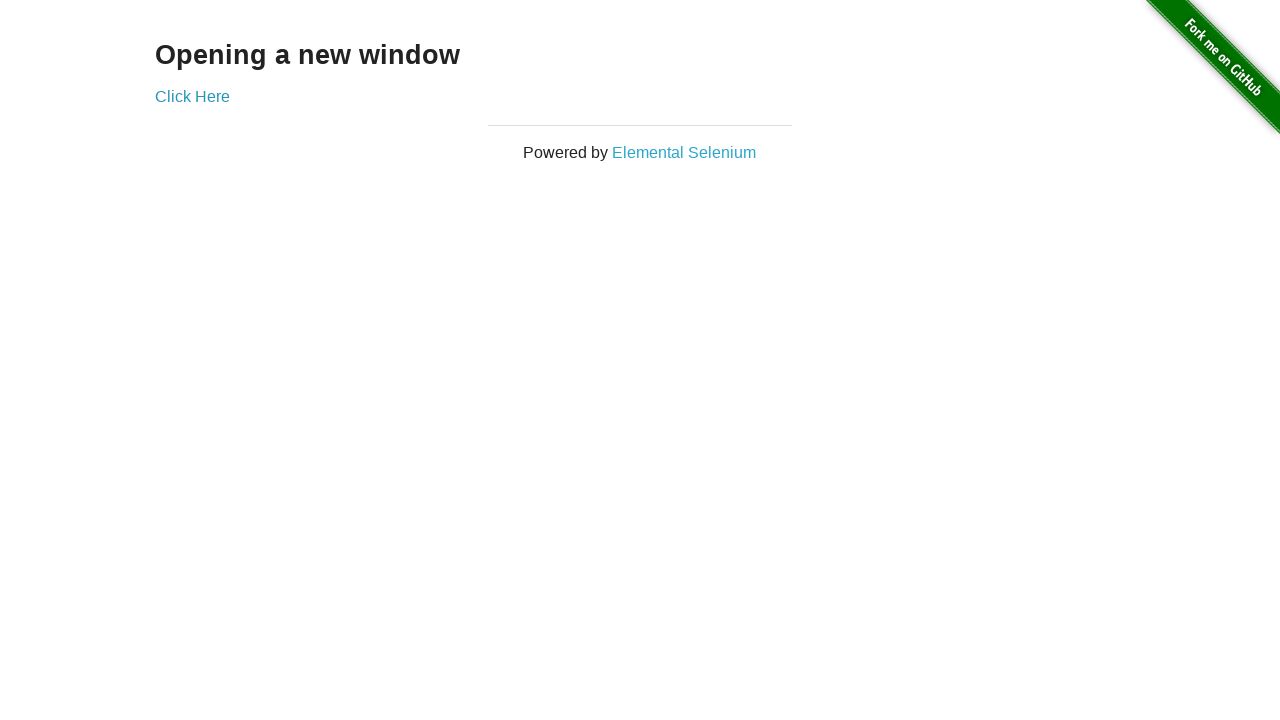

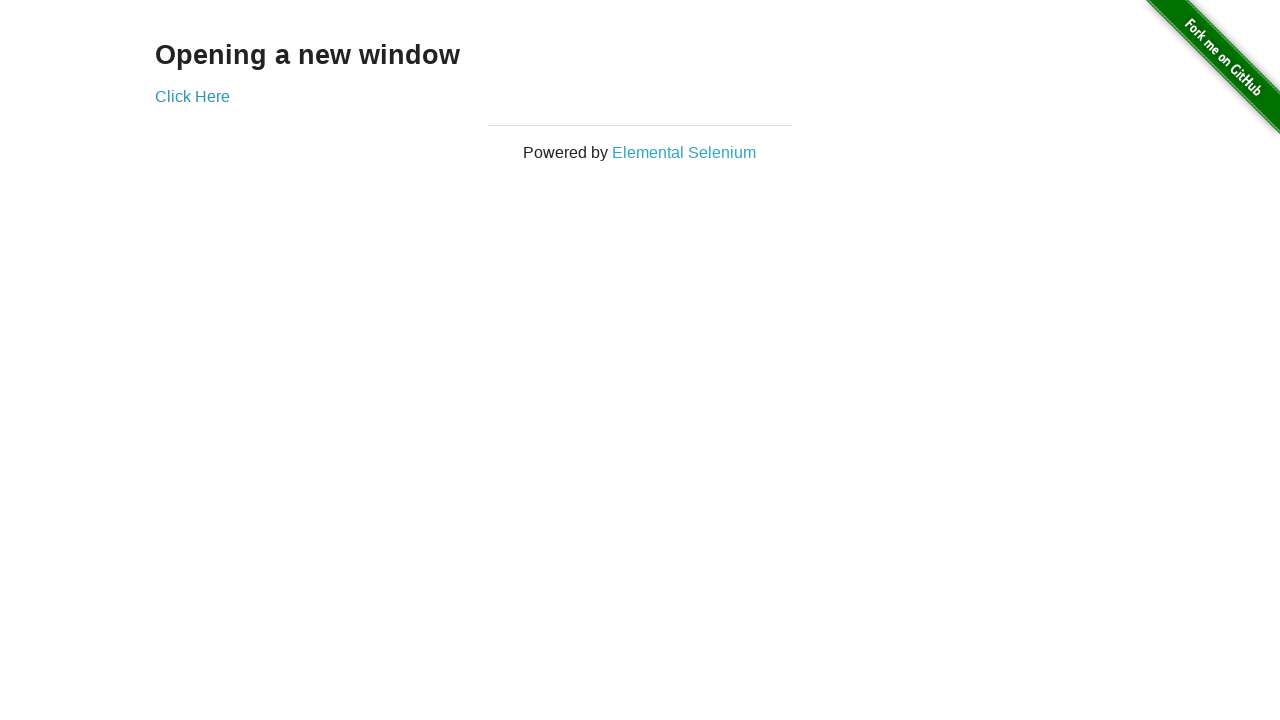